Tests the register button by hovering over it to check color change, then clicking to verify redirect to registration page

Starting URL: https://5verst.ru/butovo/

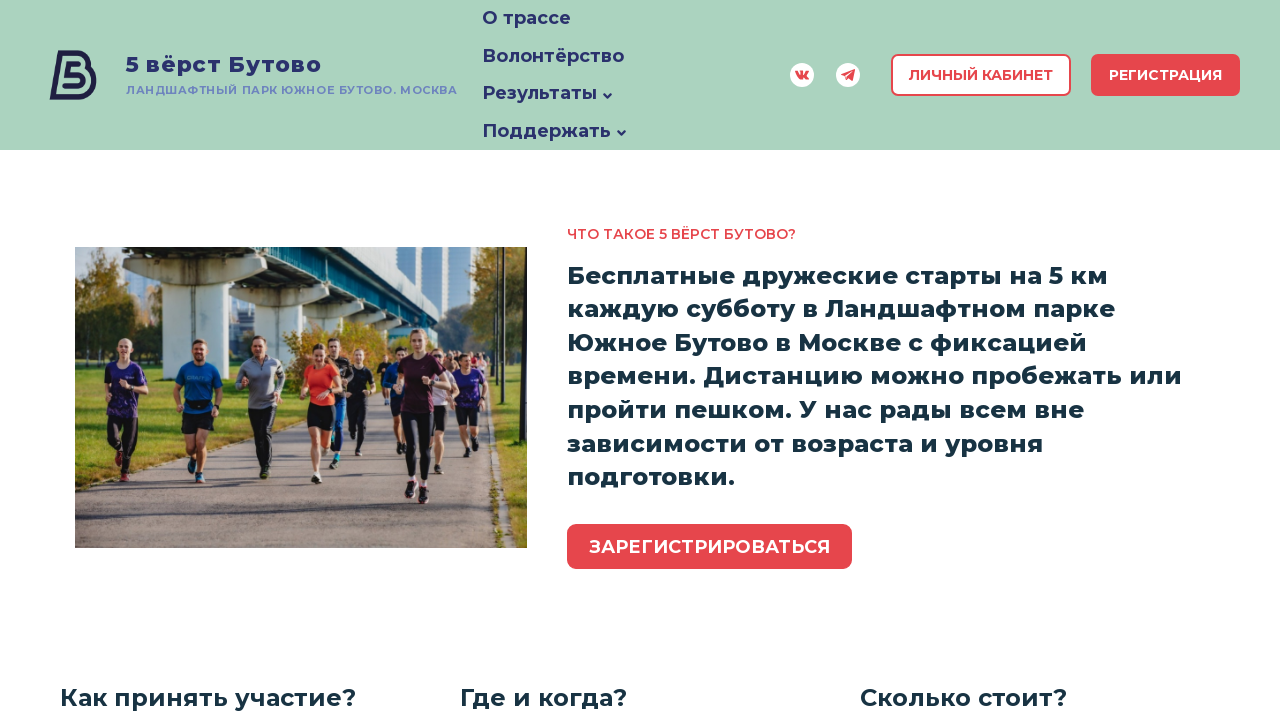

Located and verified register button is visible
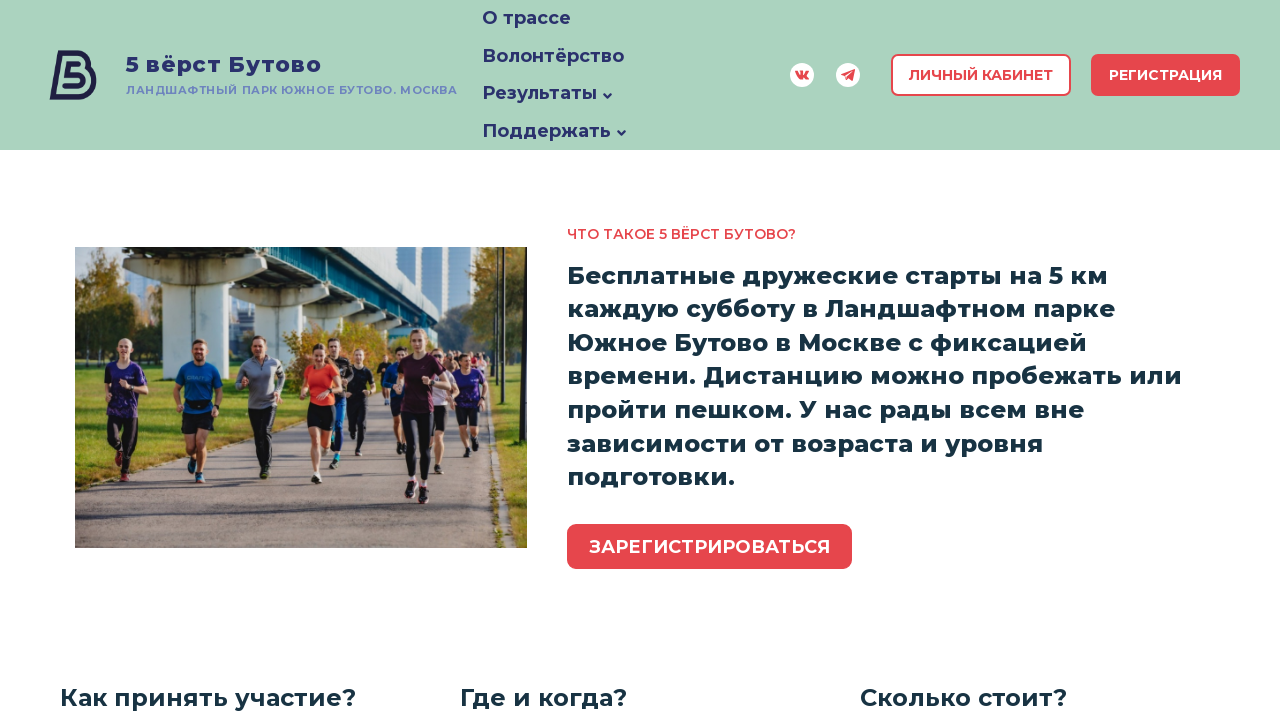

Captured register button color before hover: rgb(230, 70, 76)
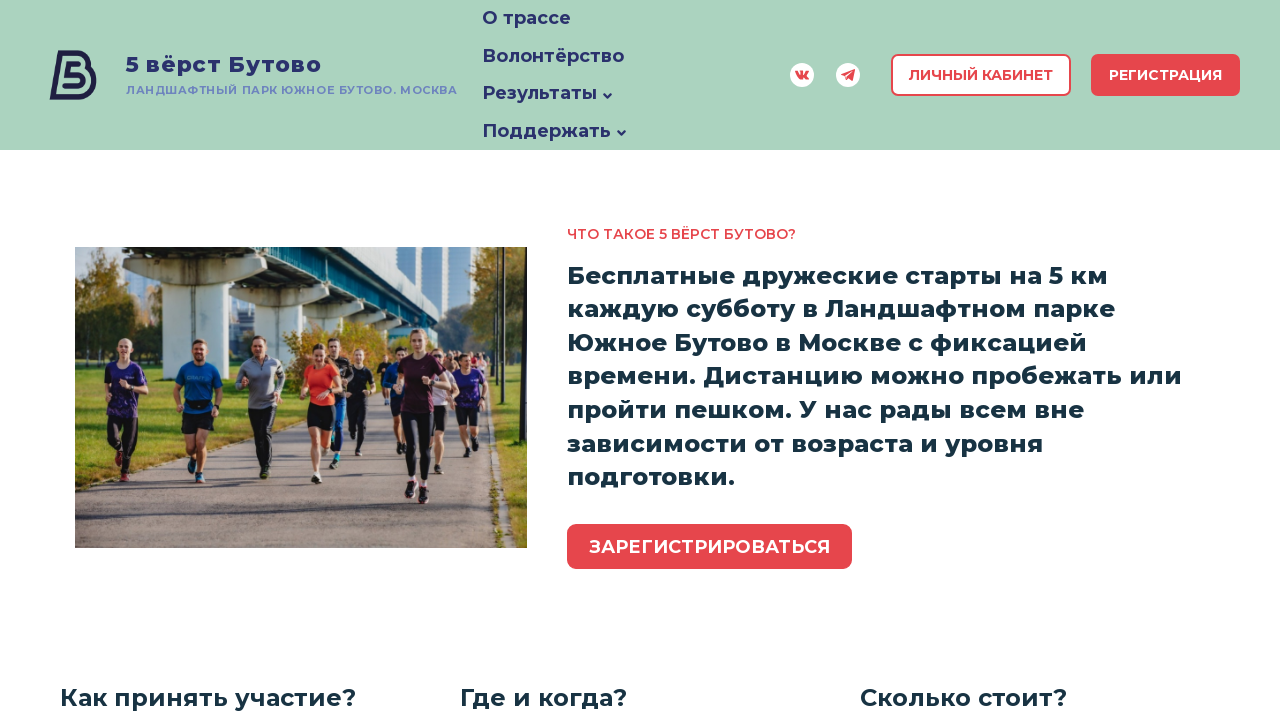

Hovered over register button at (710, 546) on a.knd-button >> internal:has-text="\u0417\u0430\u0440\u0435\u0433\u0438\u0441\u0
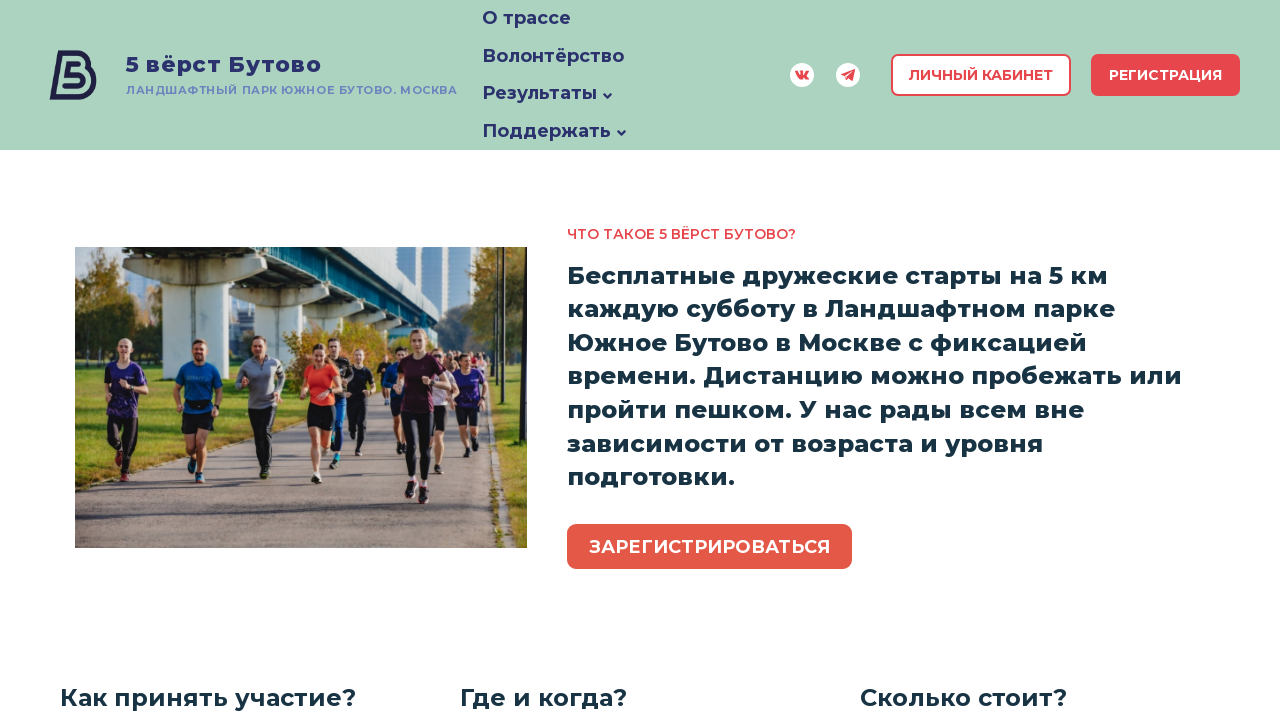

Captured register button color after hover: rgb(222, 149, 54)
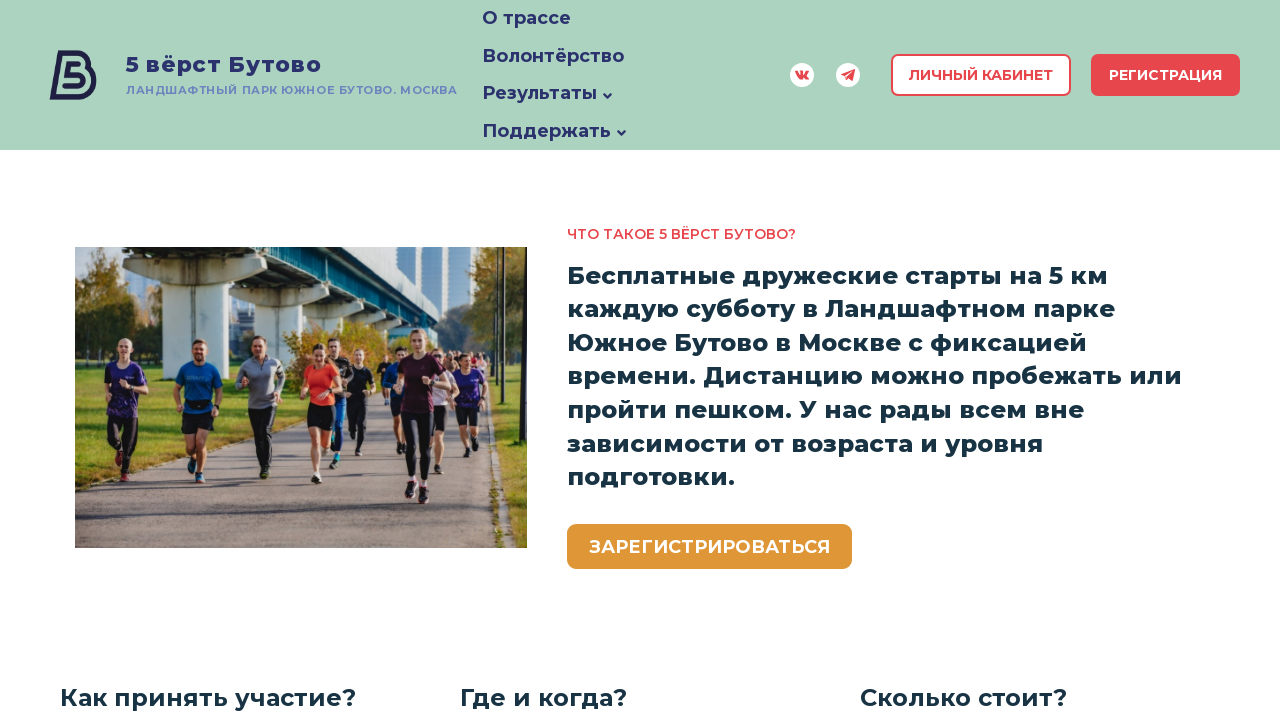

Clicked register button at (710, 546) on a.knd-button >> internal:has-text="\u0417\u0430\u0440\u0435\u0433\u0438\u0441\u0
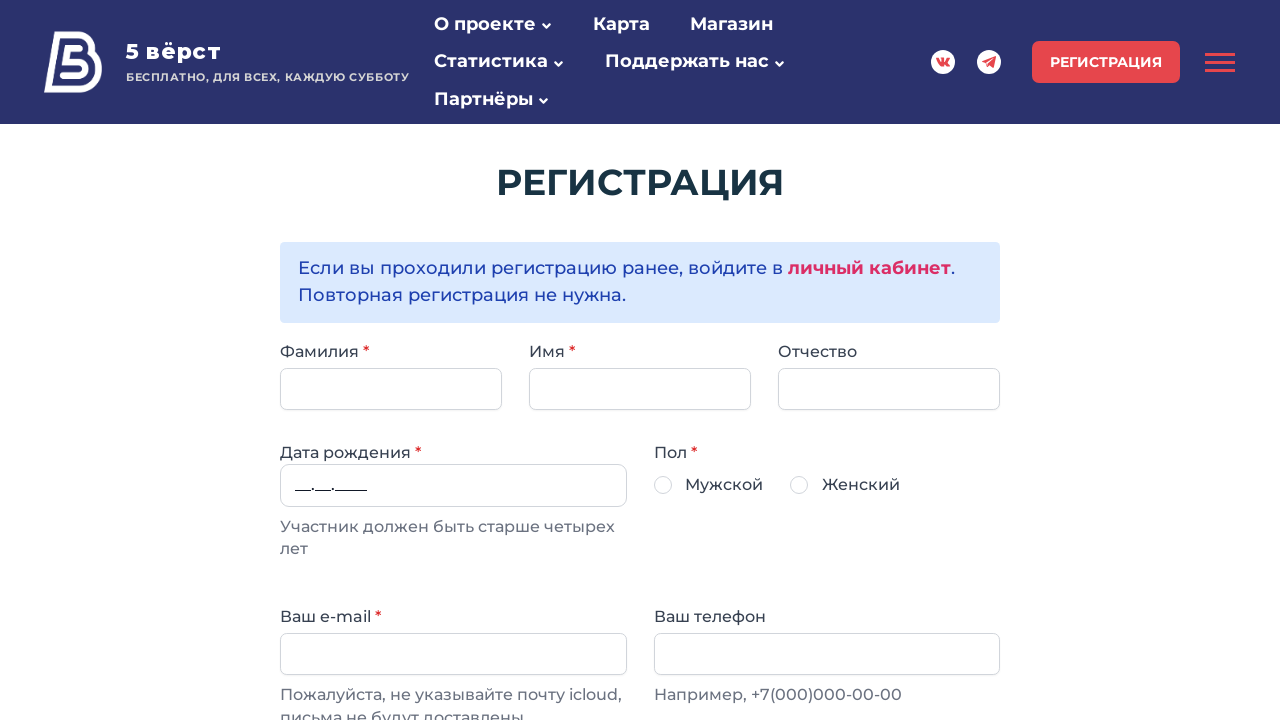

Verified successful redirect to registration page
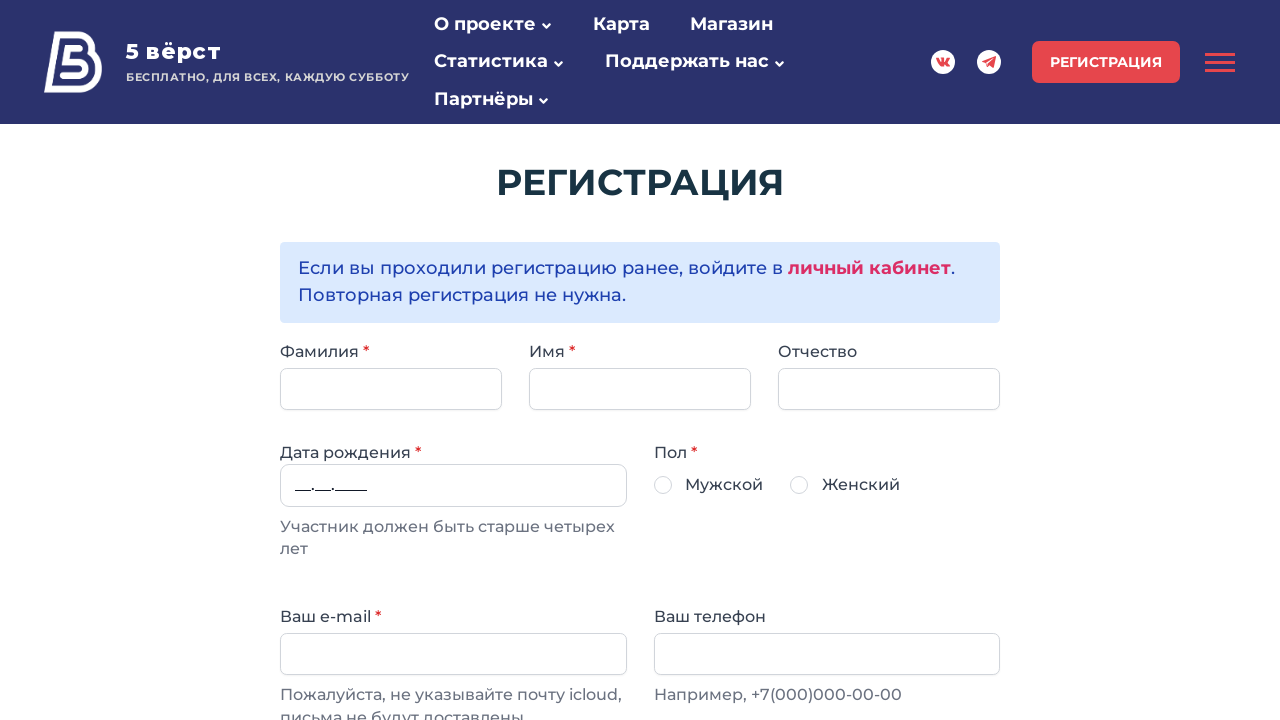

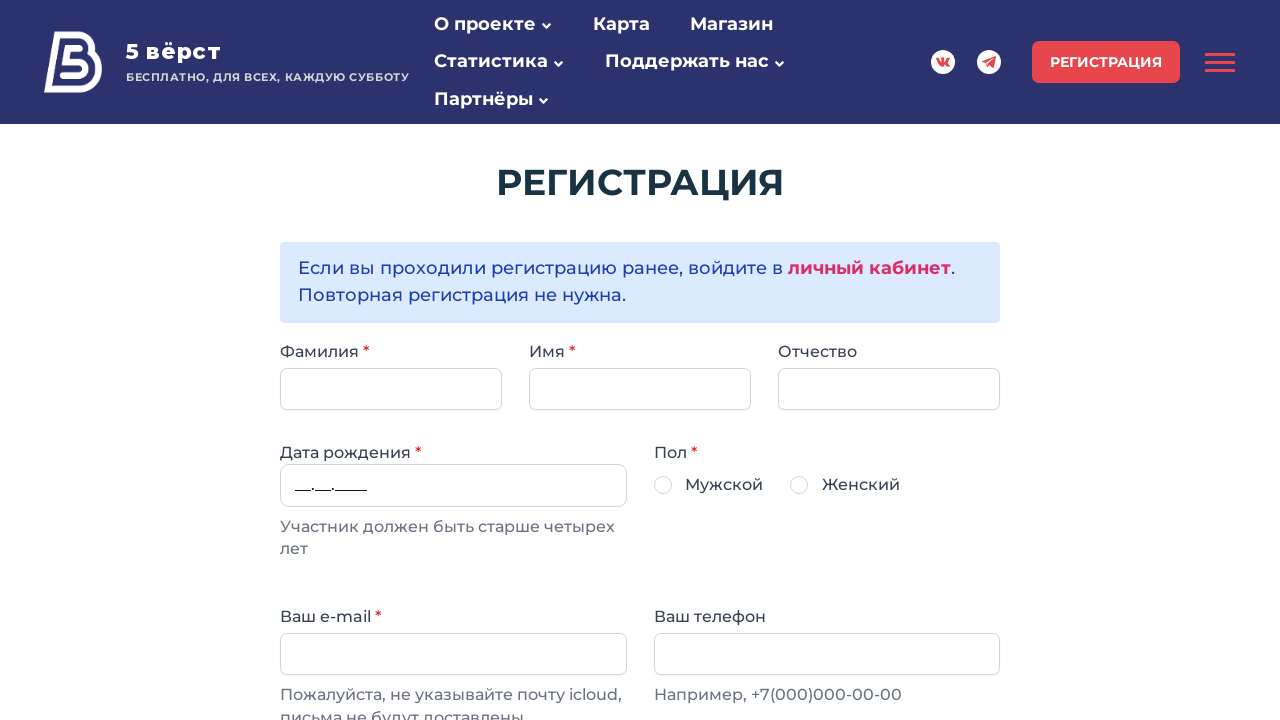